Tests number input field functionality by entering a value, clearing it, and entering a new value

Starting URL: http://the-internet.herokuapp.com/inputs

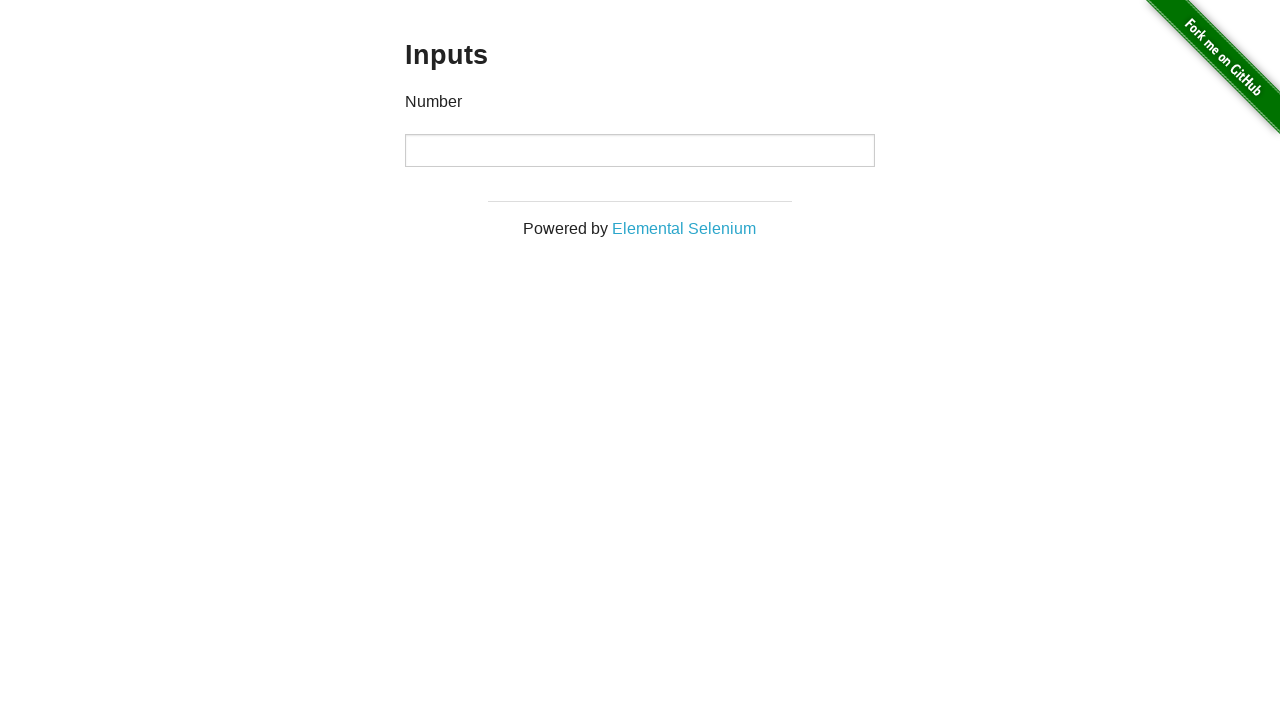

Entered value '1000' into number input field on input[type='number']
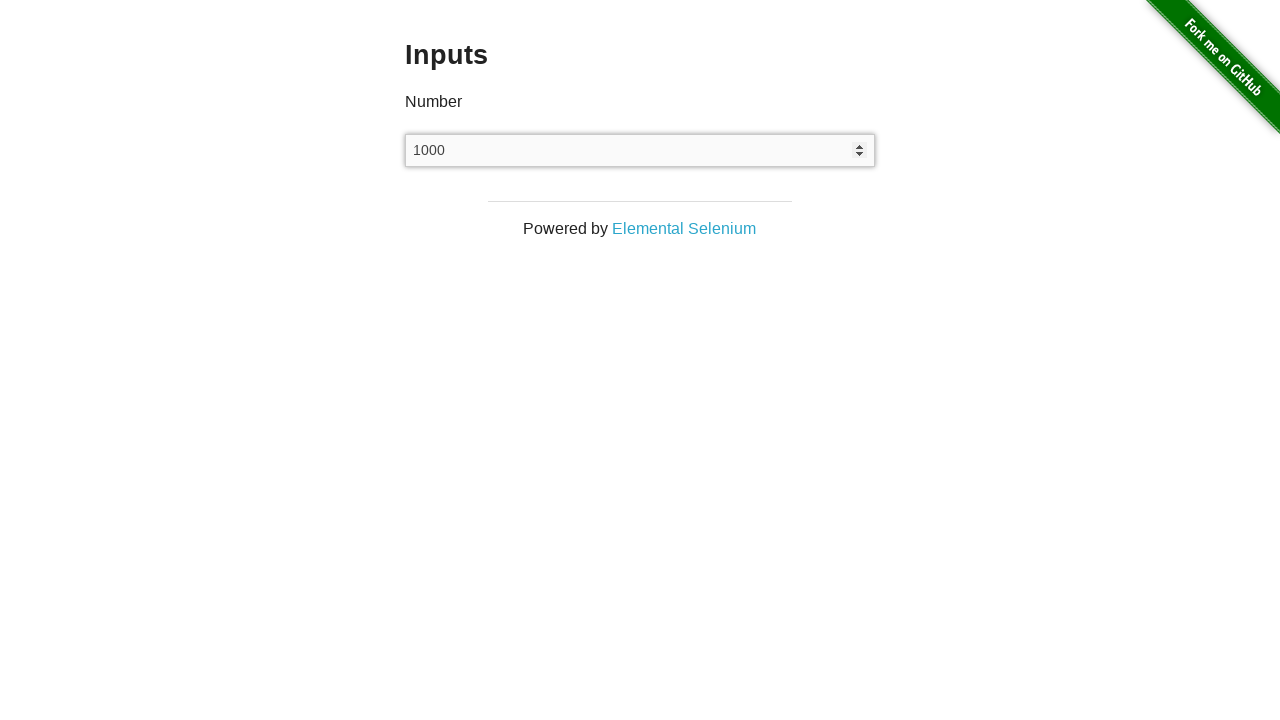

Cleared the number input field on input[type='number']
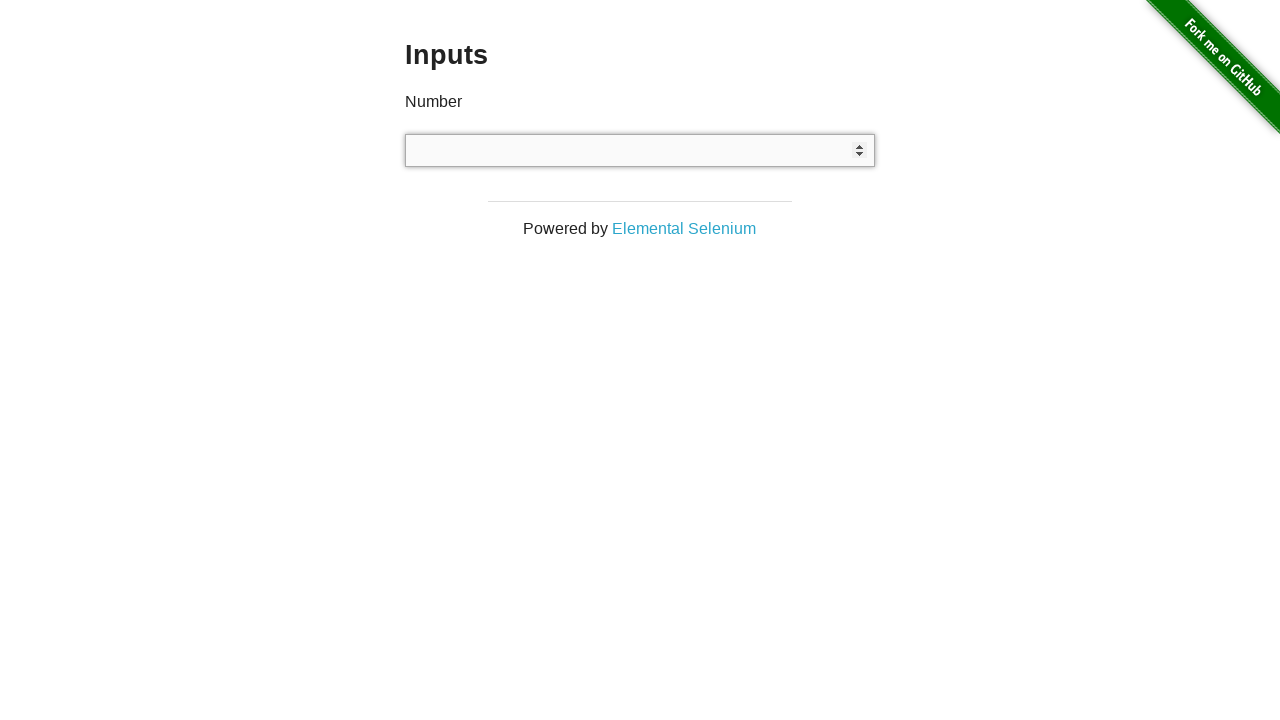

Entered new value '999' into number input field on input[type='number']
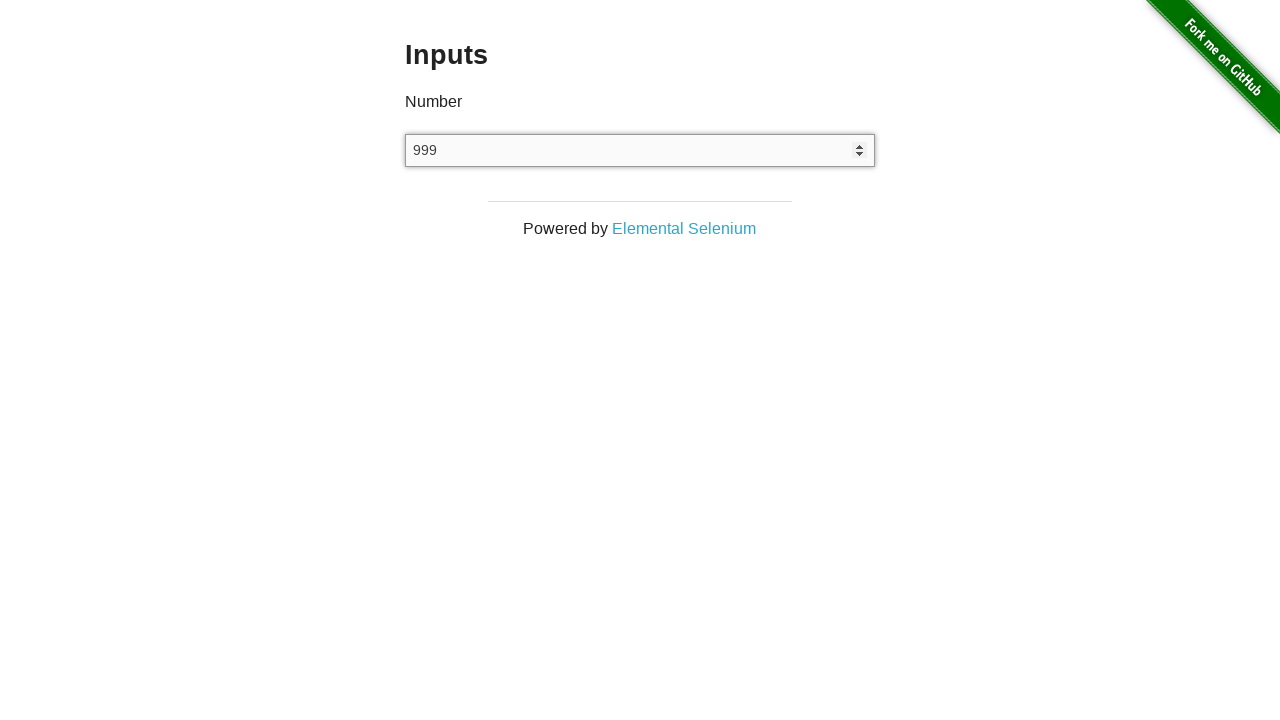

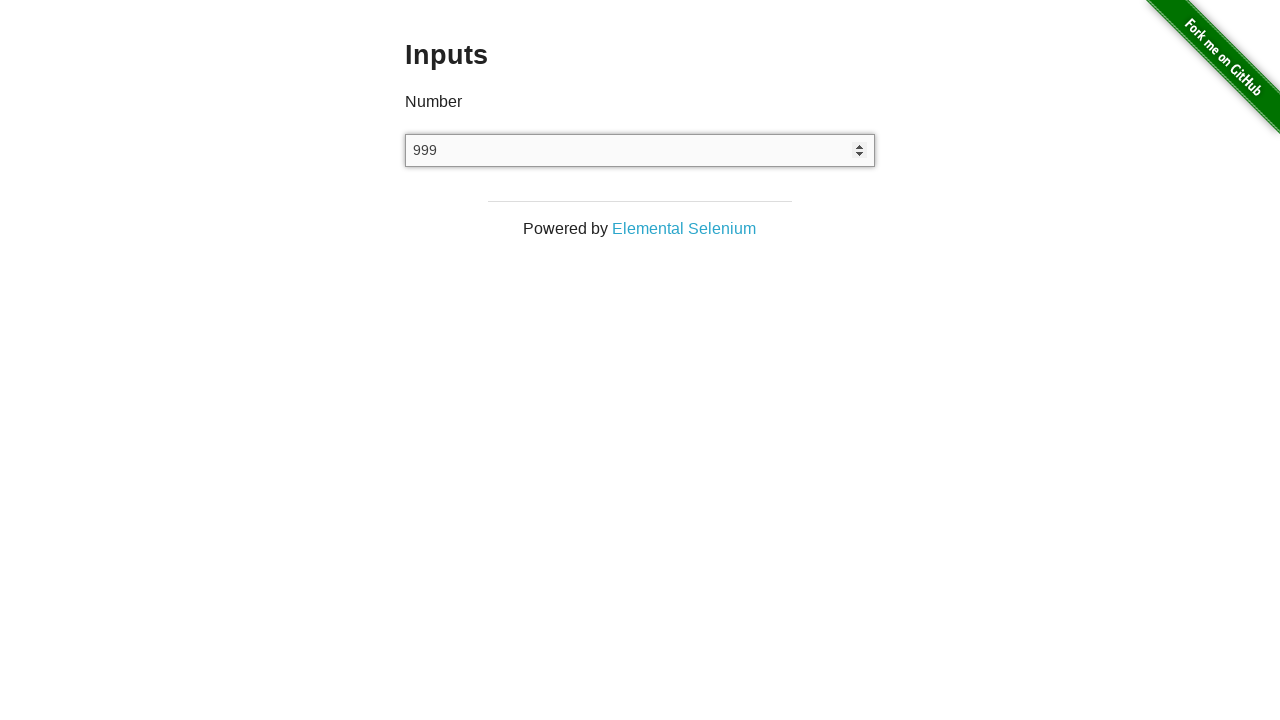